Tests dynamic loading by clicking a start button, waiting for loading to complete using explicit wait, and then retrieving the displayed text

Starting URL: https://the-internet.herokuapp.com/dynamic_loading/1

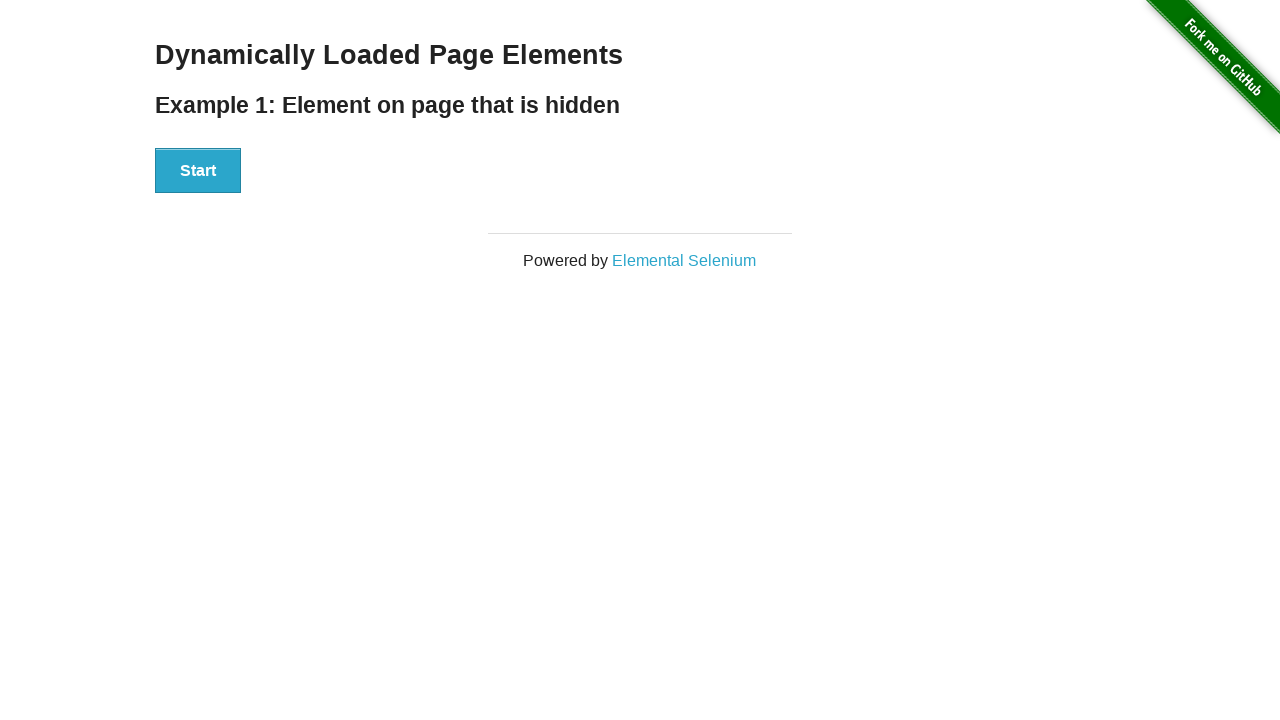

Navigated to dynamic loading page
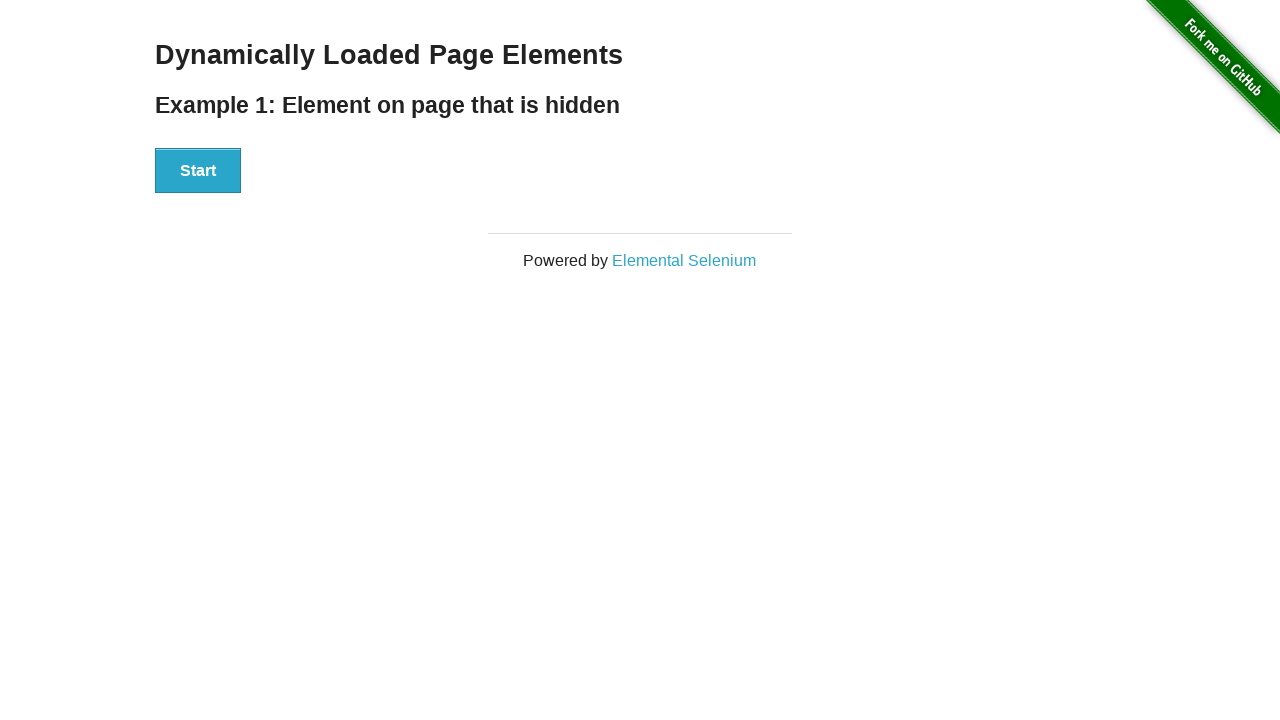

Clicked Start button to trigger dynamic loading at (198, 171) on xpath=//div[@id='start']/button
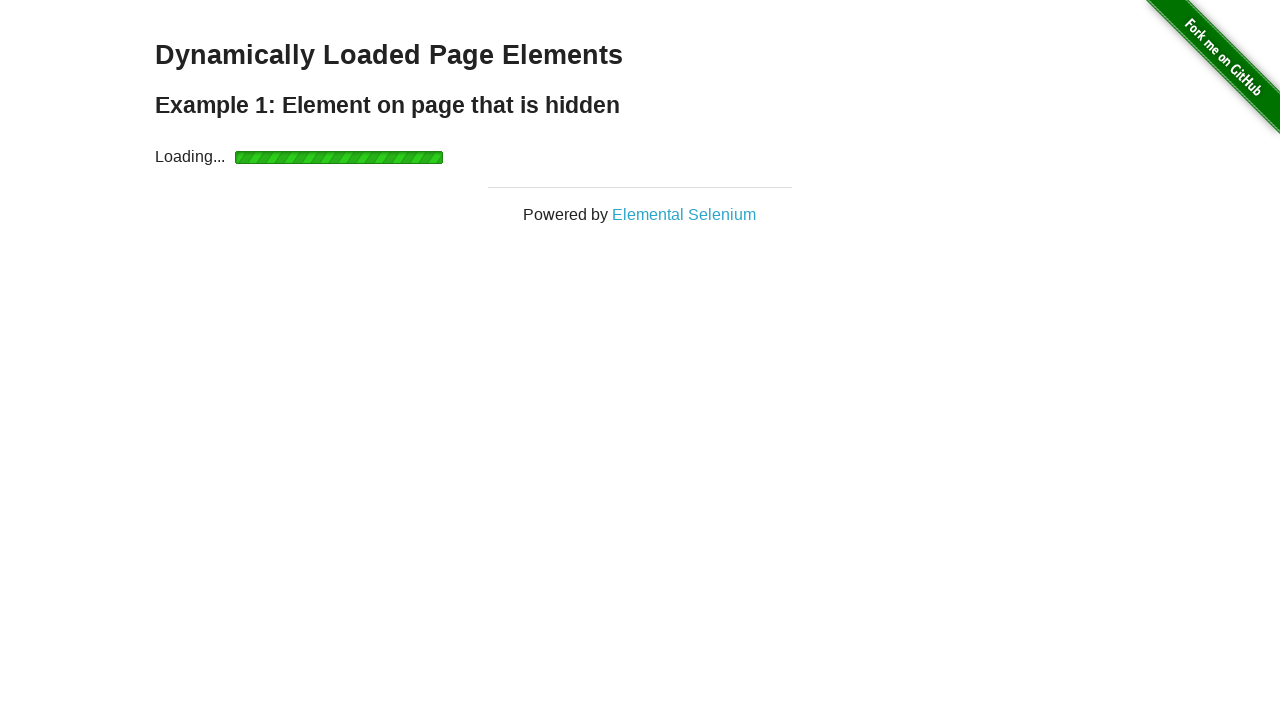

Waited for loading to complete and finish element to be visible
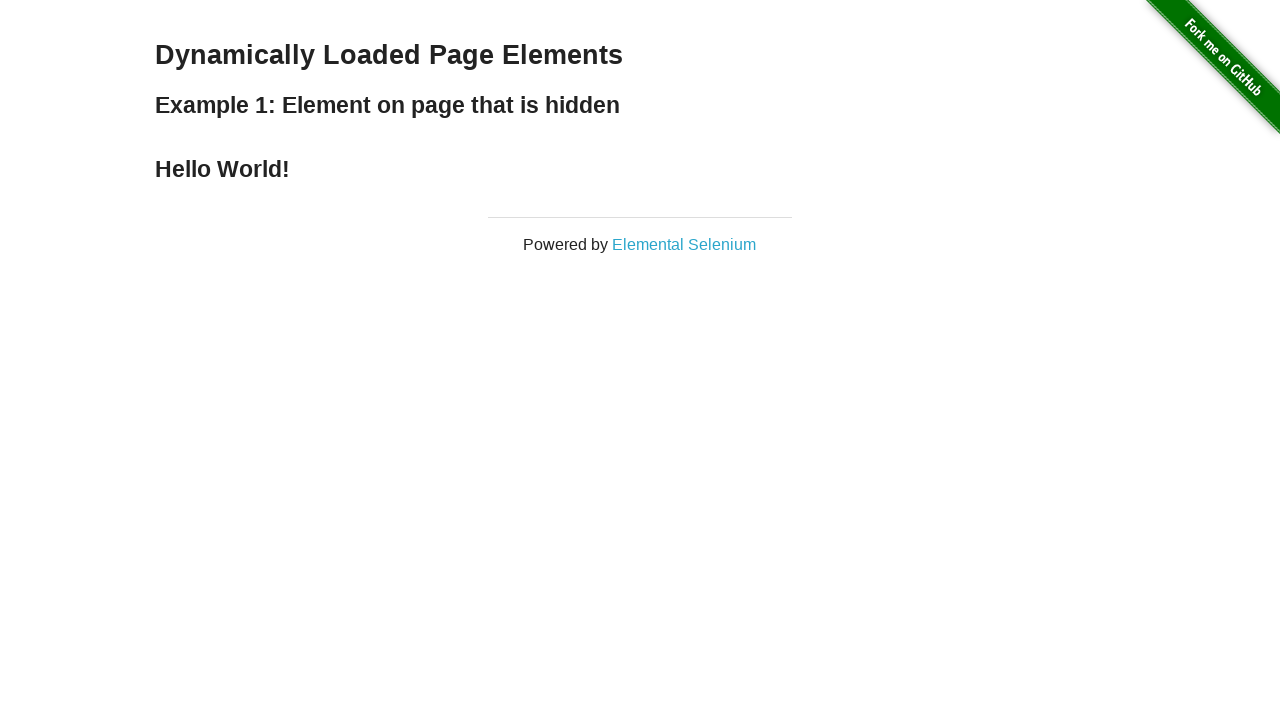

Retrieved displayed text: '
    Hello World!
  '
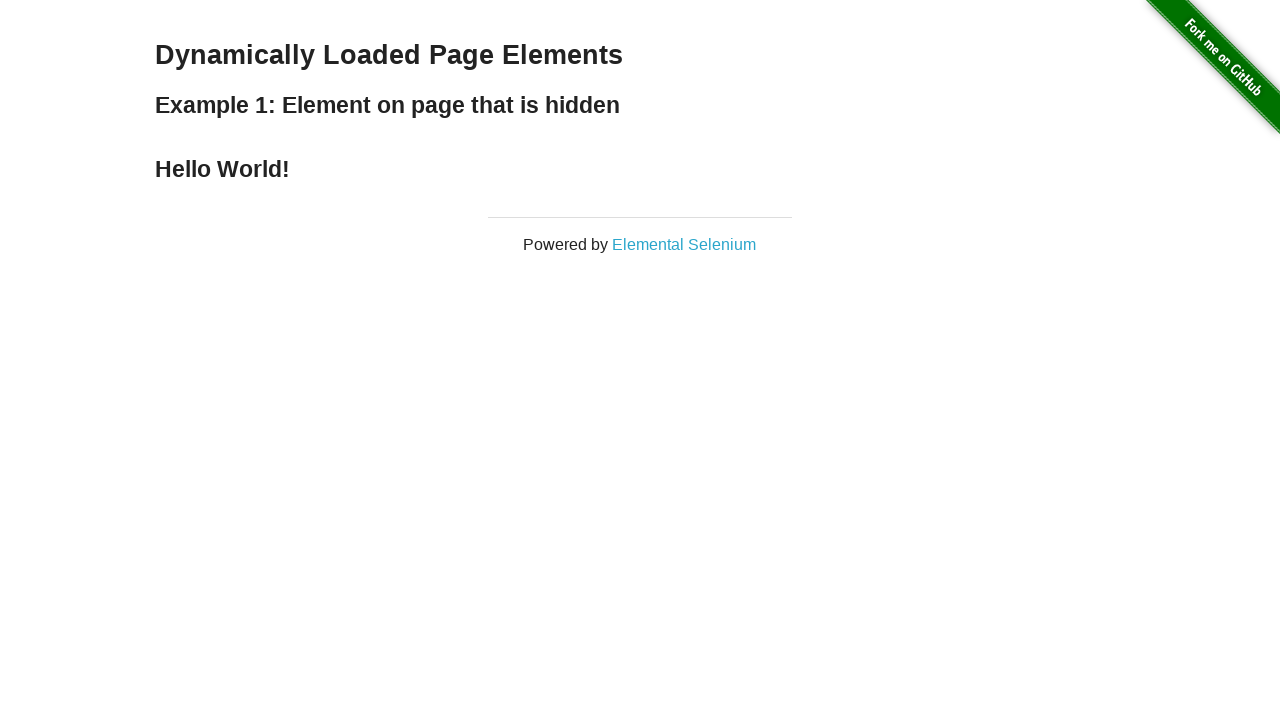

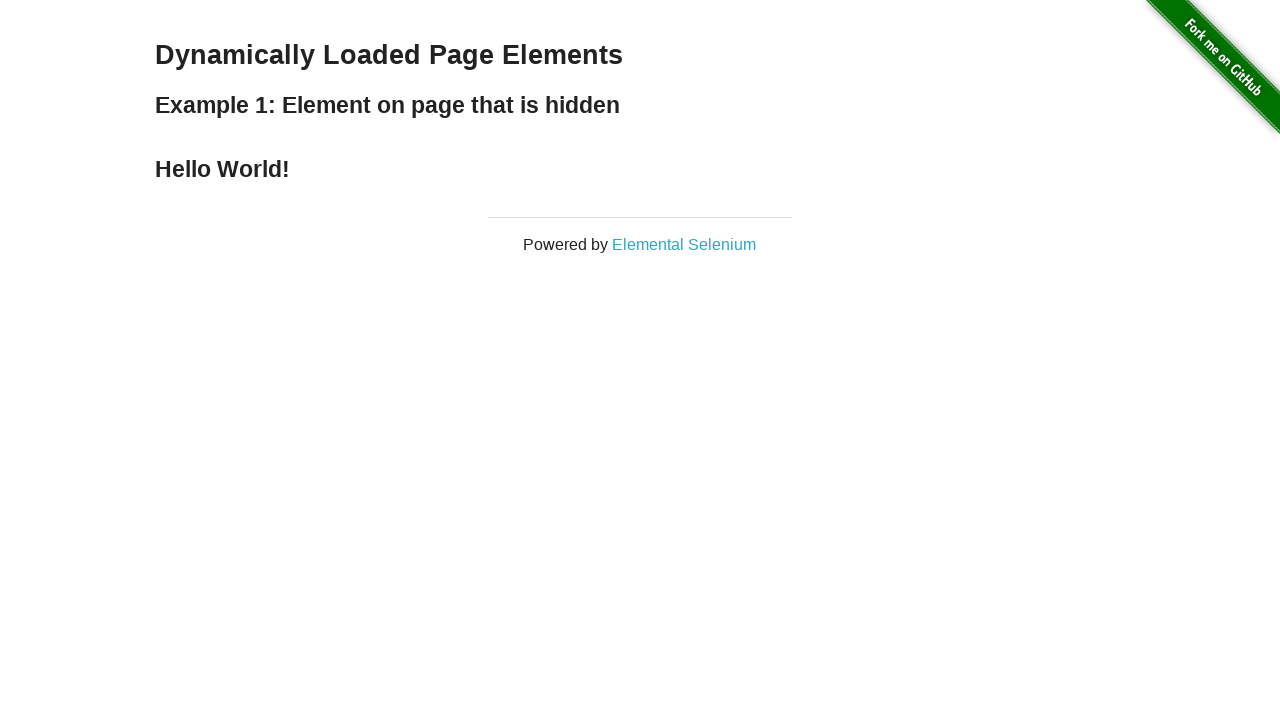